Navigates to Macy's website and maximizes the browser window

Starting URL: https://www.macys.com/

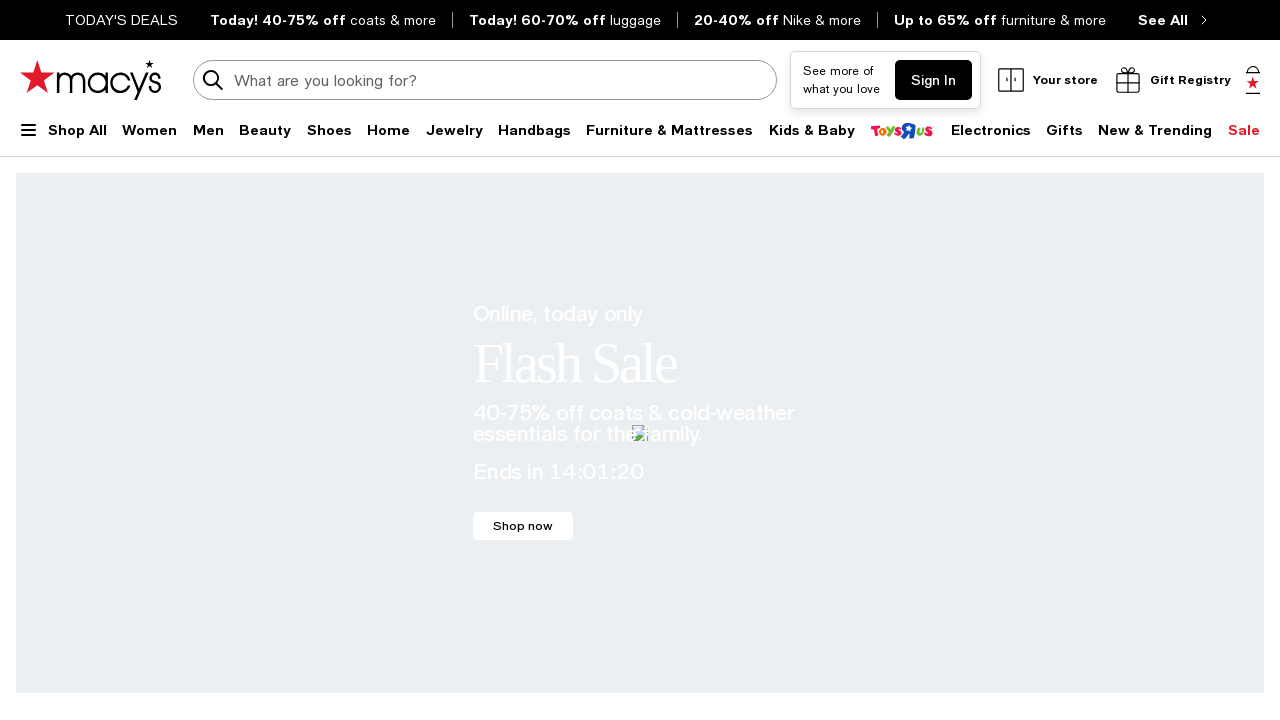

Navigated to Macy's website
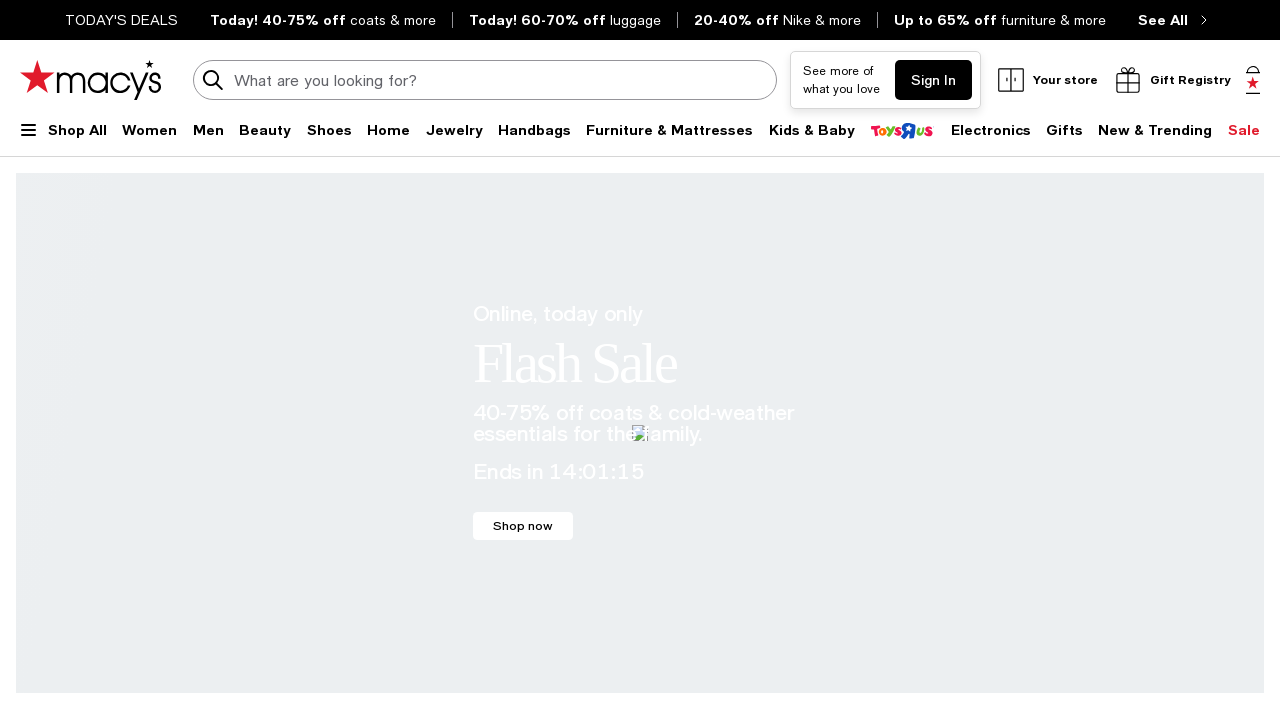

Maximized browser window to fullscreen
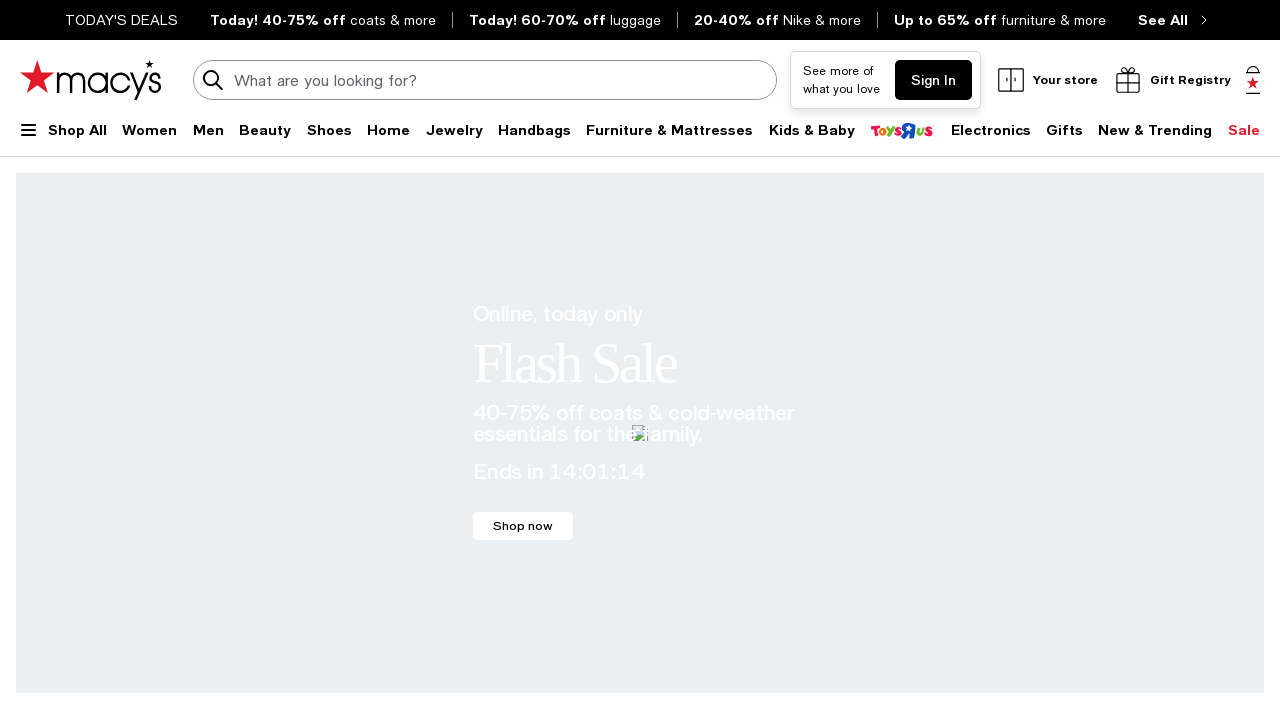

Page fully loaded and network idle
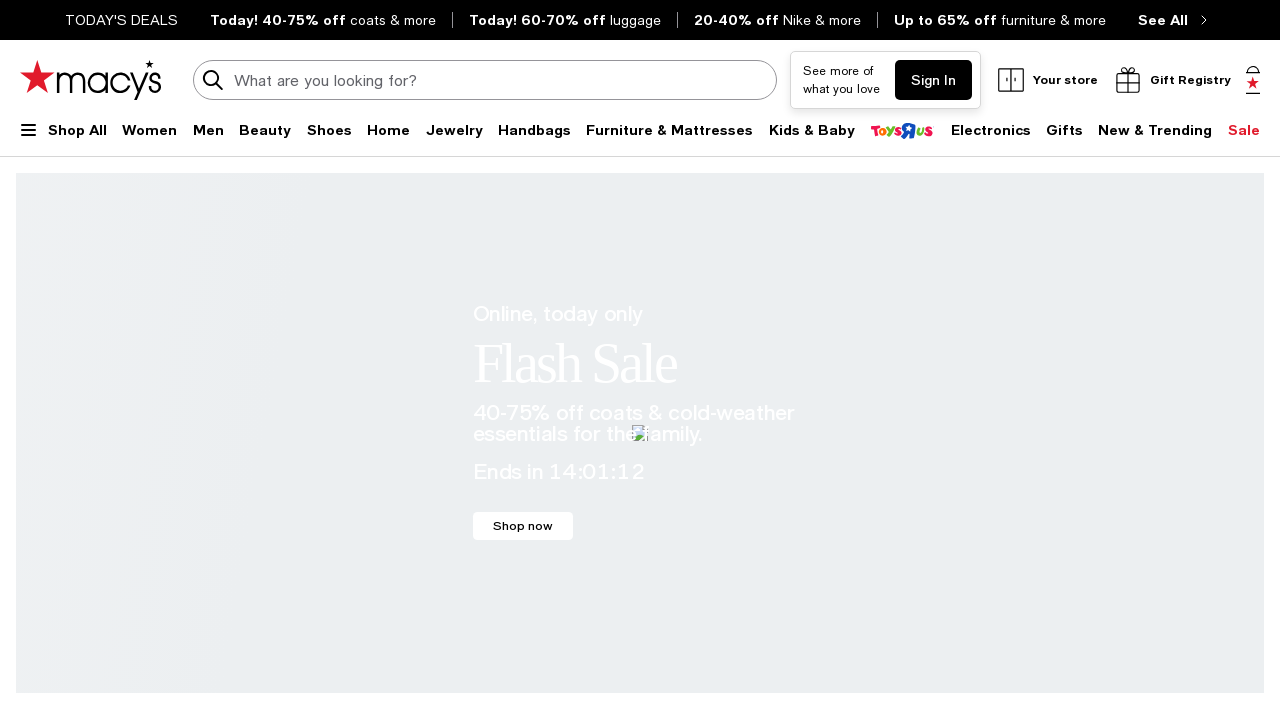

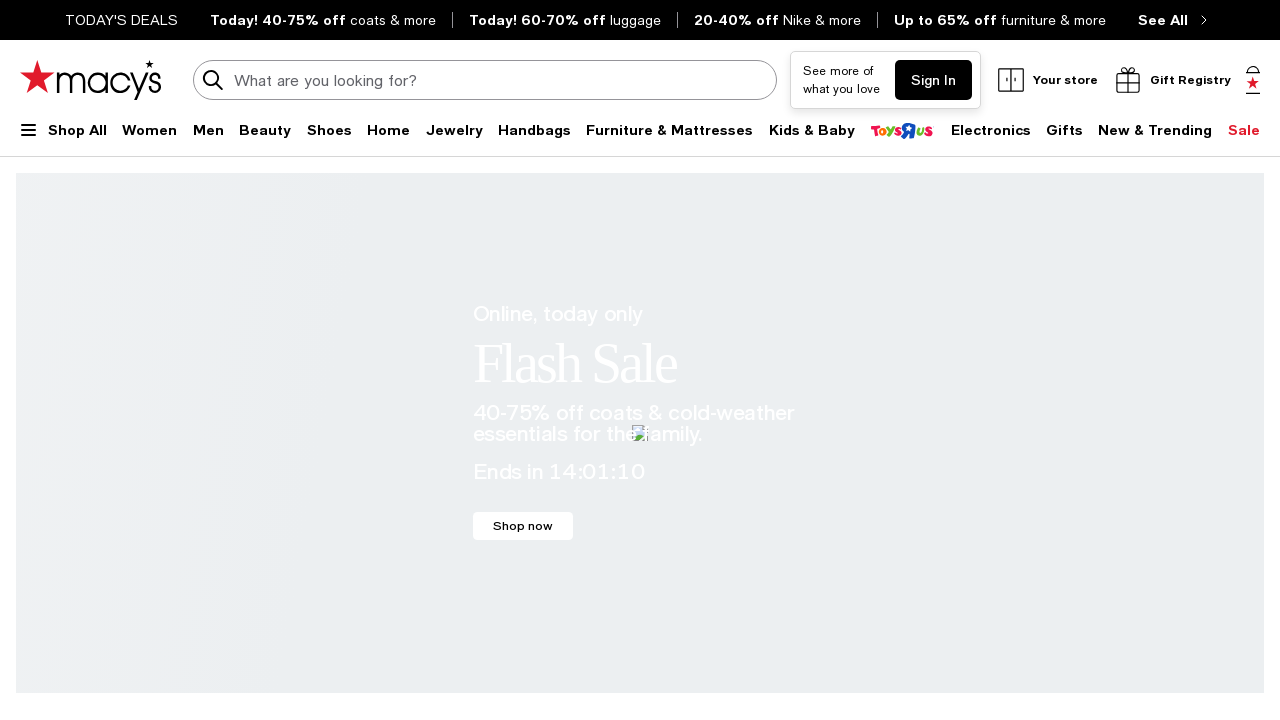